Tests dropdown selection functionality by navigating to the dropdown page and selecting an option by index

Starting URL: https://practice.cydeo.com

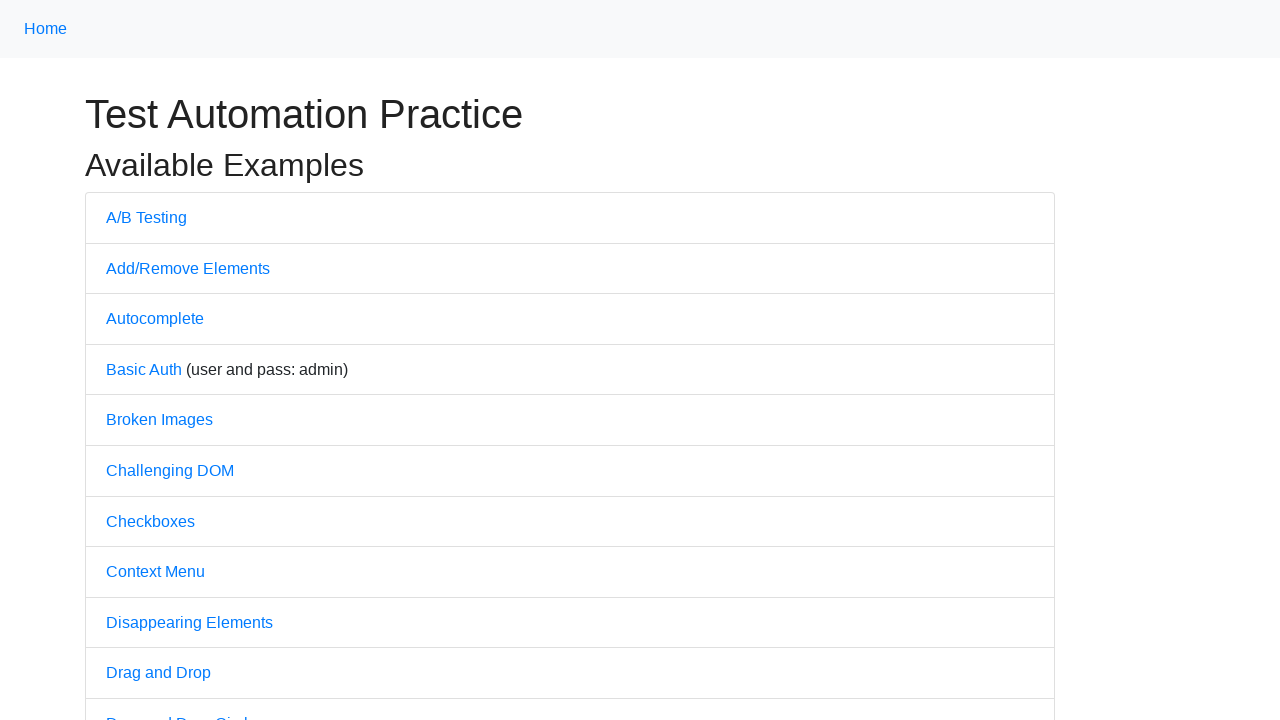

Clicked on Dropdown link to navigate to dropdown page at (143, 360) on internal:text="Dropdown"i
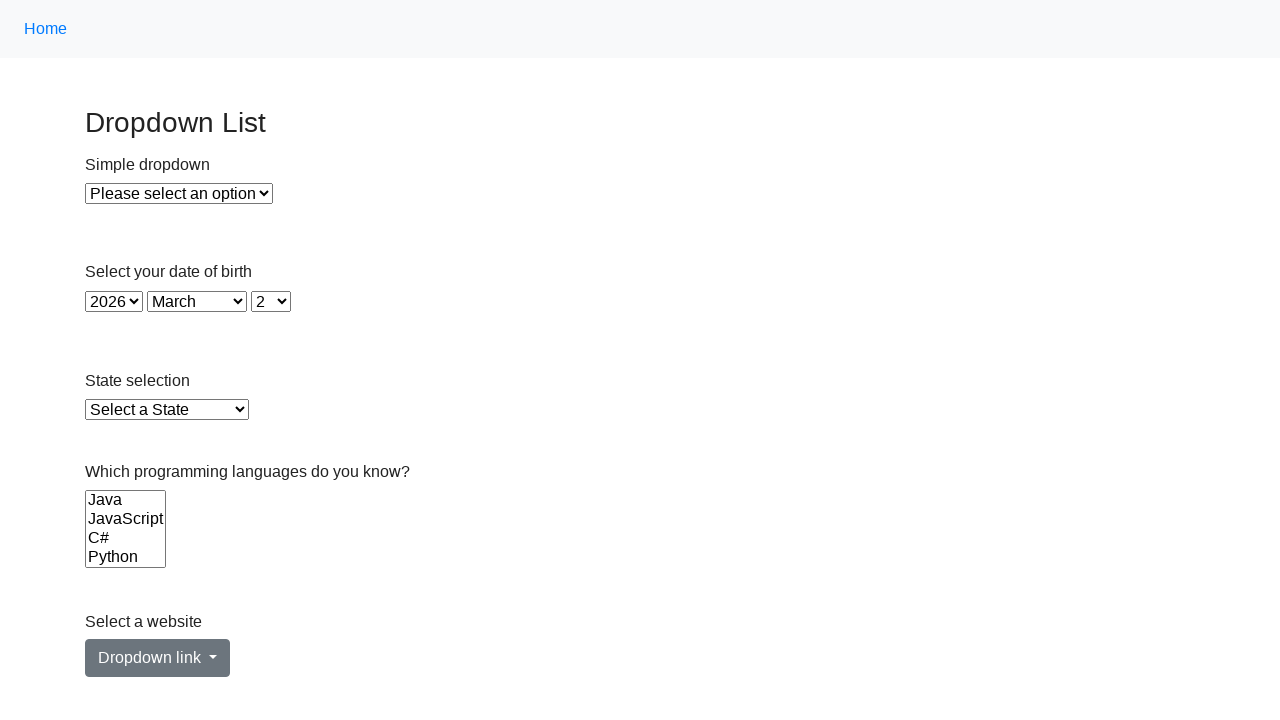

Selected option at index 1 from the dropdown menu on xpath=//select[@id='dropdown']
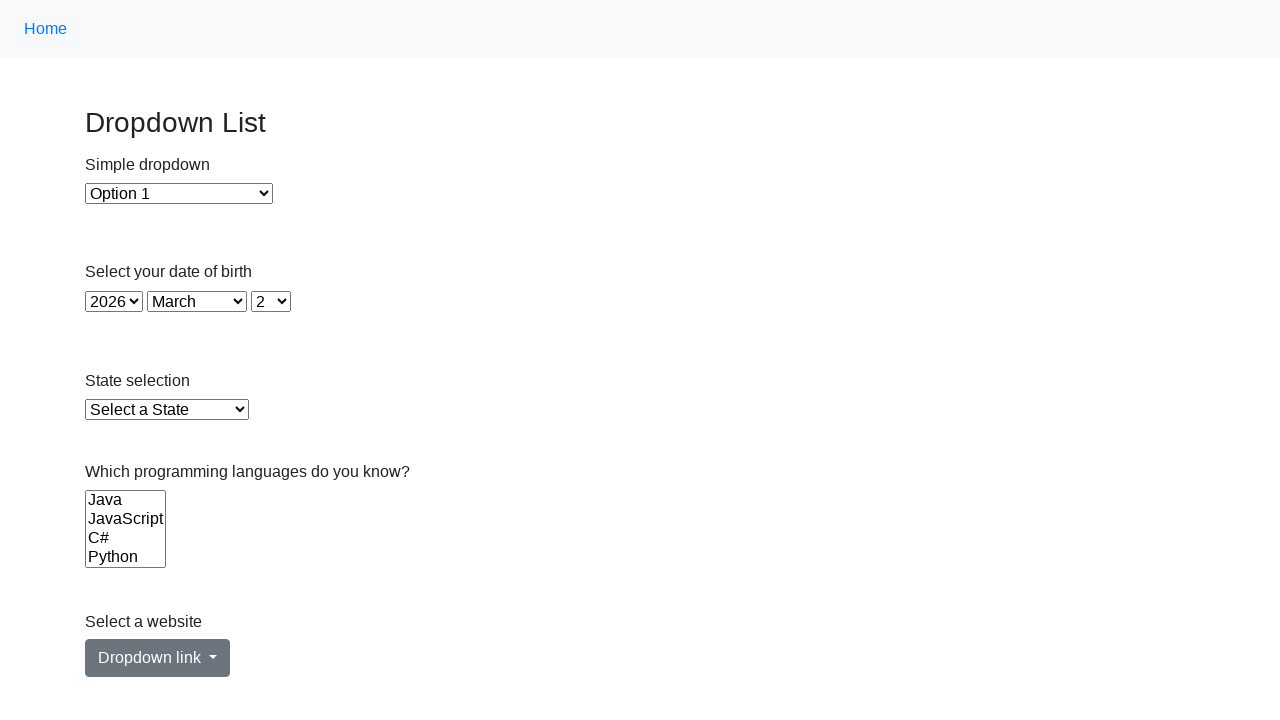

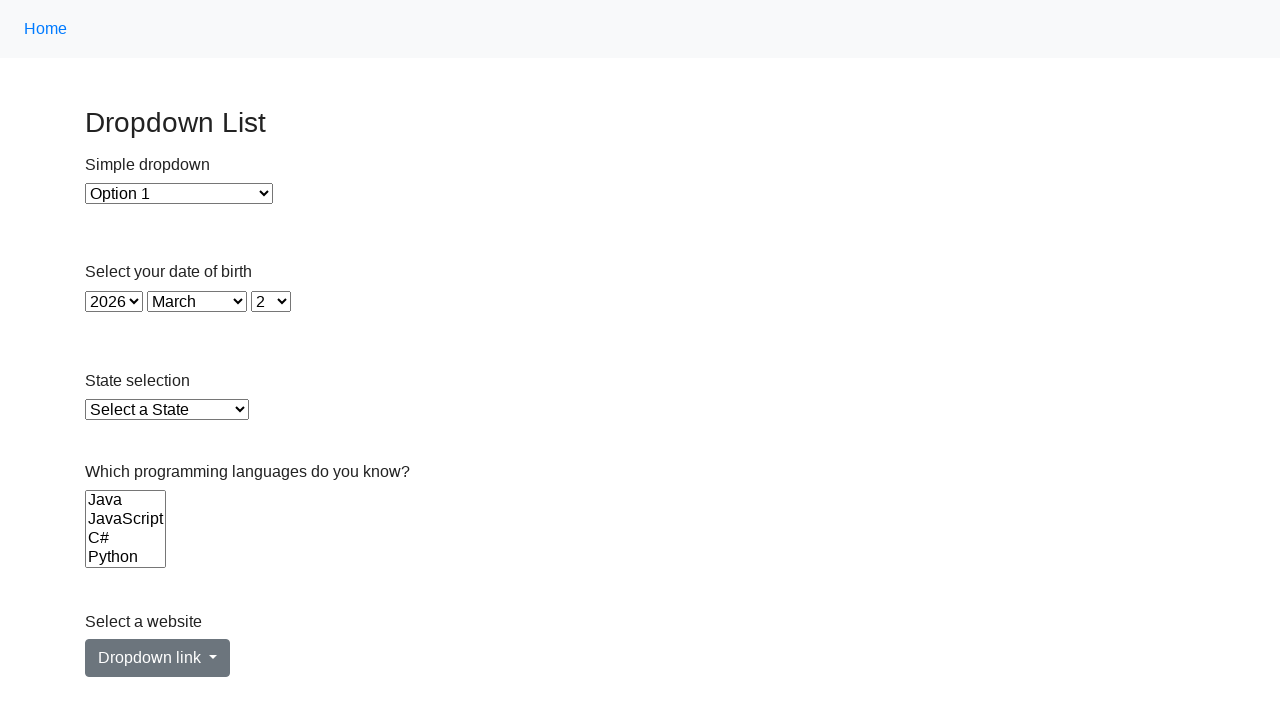